Tests accepting a JavaScript alert by clicking the first alert button, accepting the alert, and verifying the success message is displayed.

Starting URL: https://the-internet.herokuapp.com/javascript_alerts

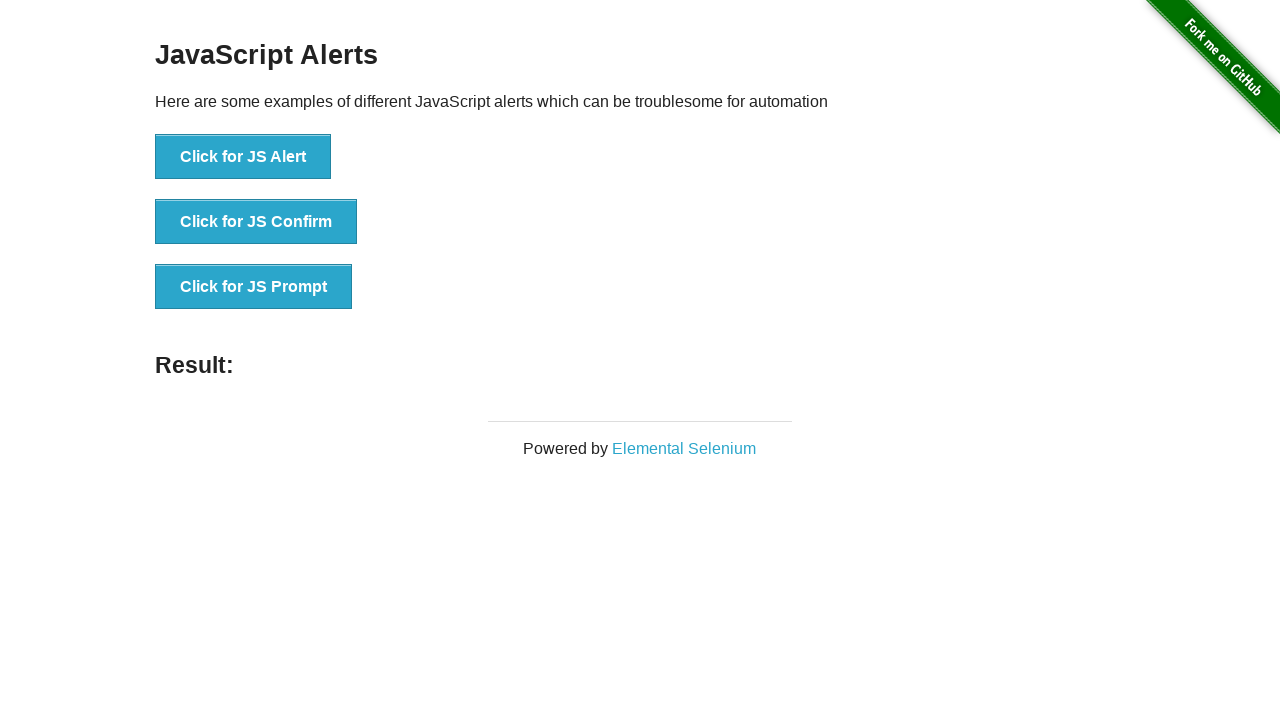

Clicked the 'Click for JS Alert' button at (243, 157) on xpath=//*[text()='Click for JS Alert']
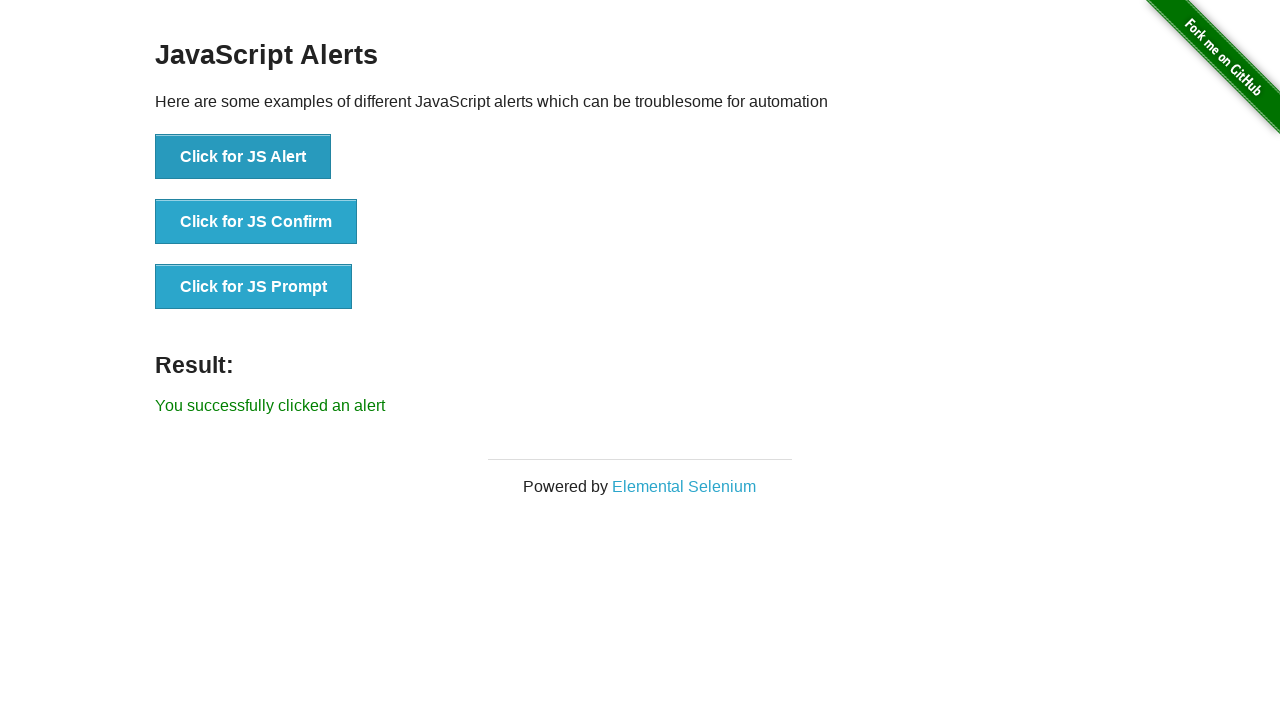

Set up dialog handler to accept alerts
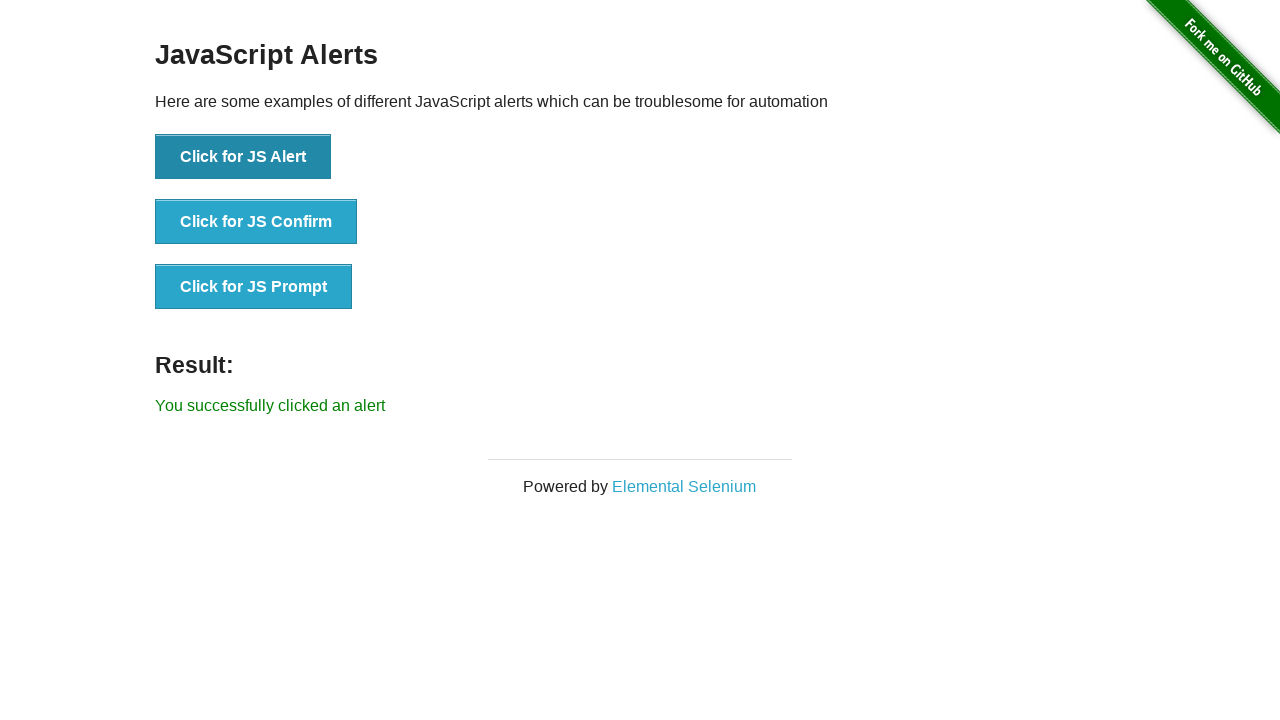

Clicked the 'Click for JS Alert' button to trigger the alert at (243, 157) on xpath=//*[text()='Click for JS Alert']
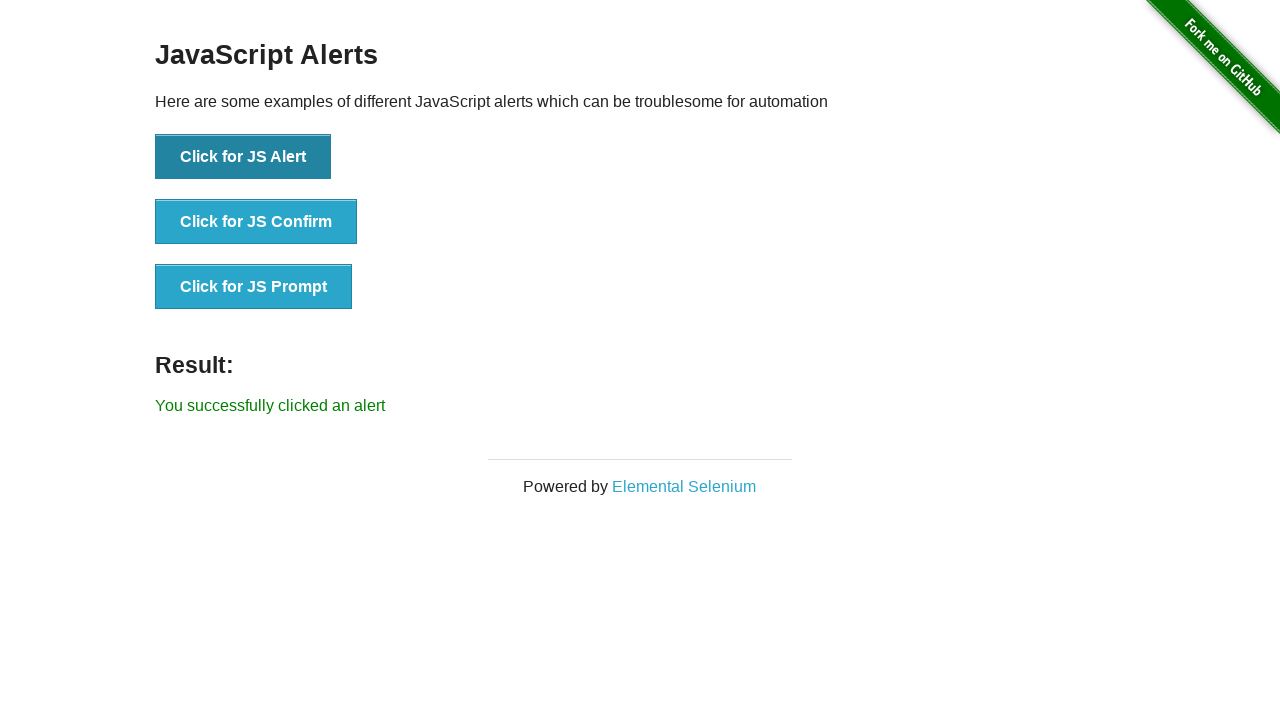

Success message 'You successfully clicked an alert' is displayed
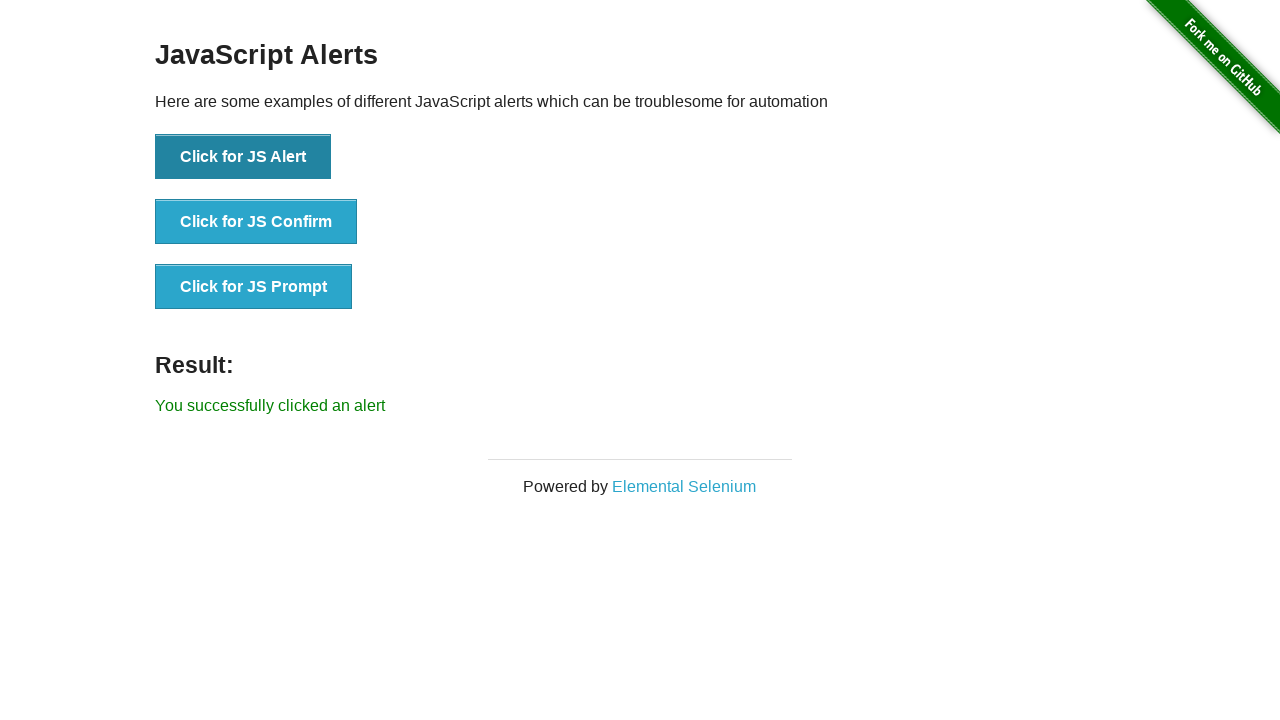

Retrieved result text from result element
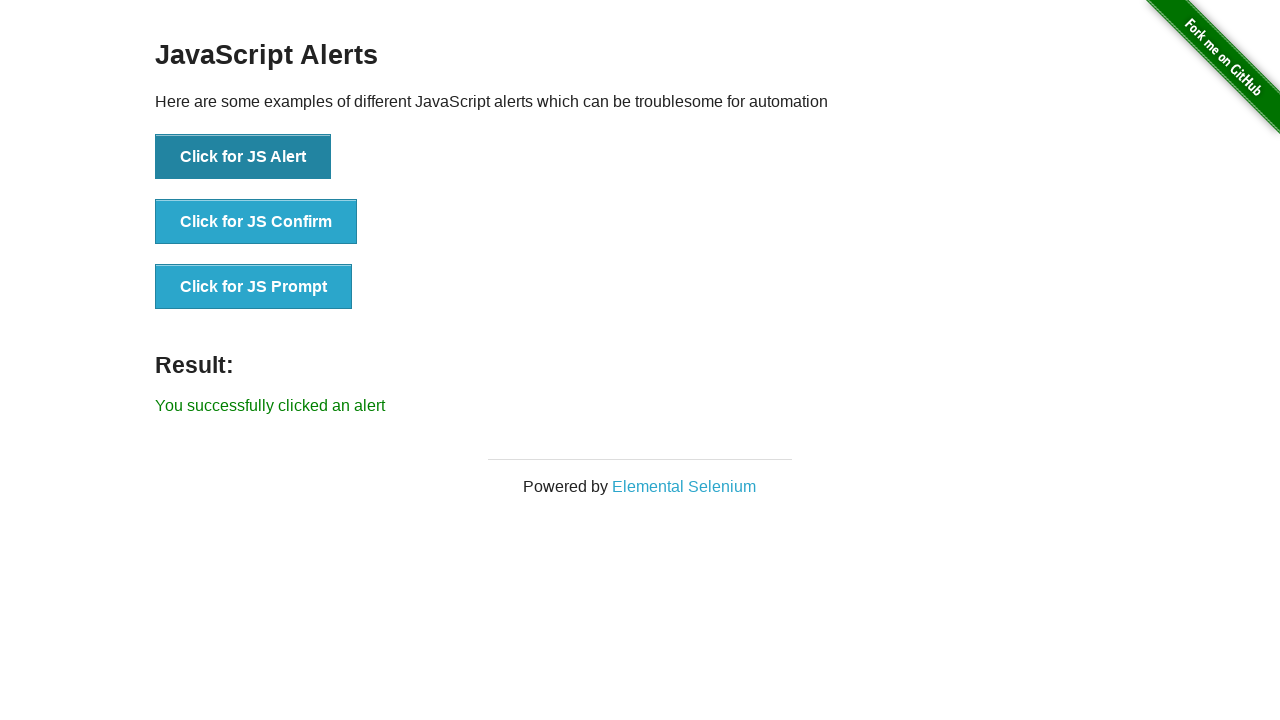

Verified result text matches 'You successfully clicked an alert'
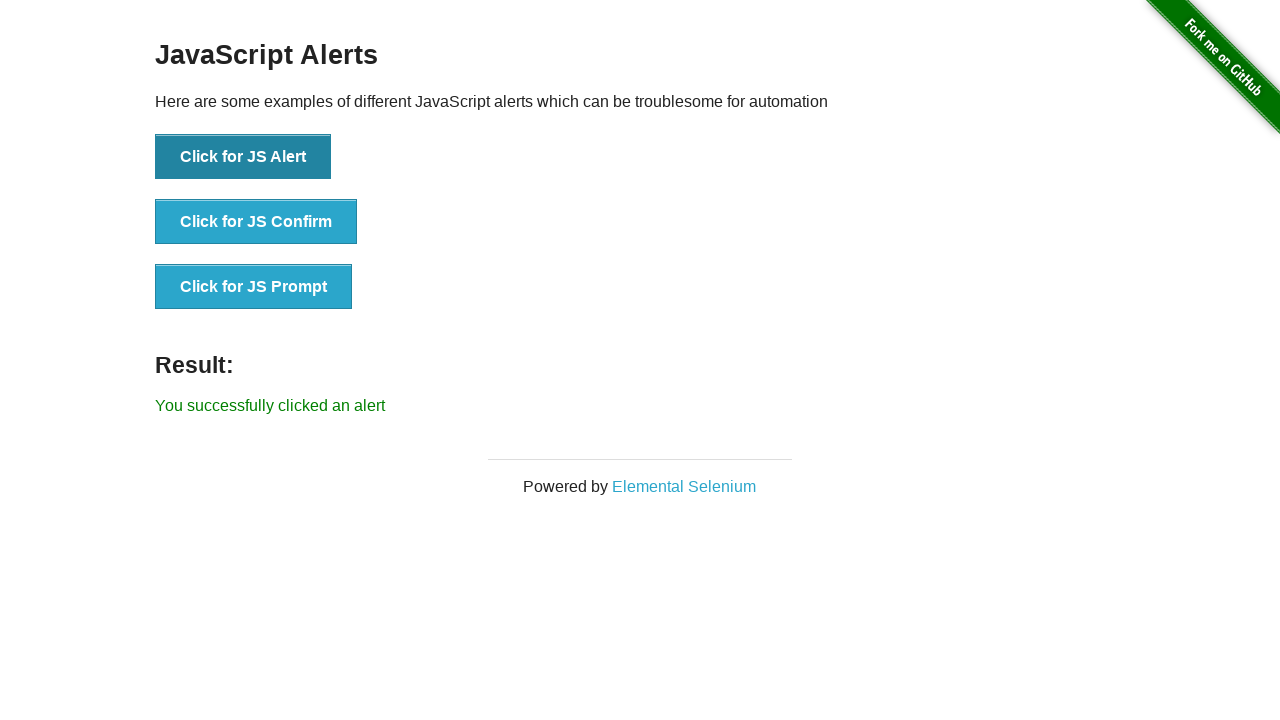

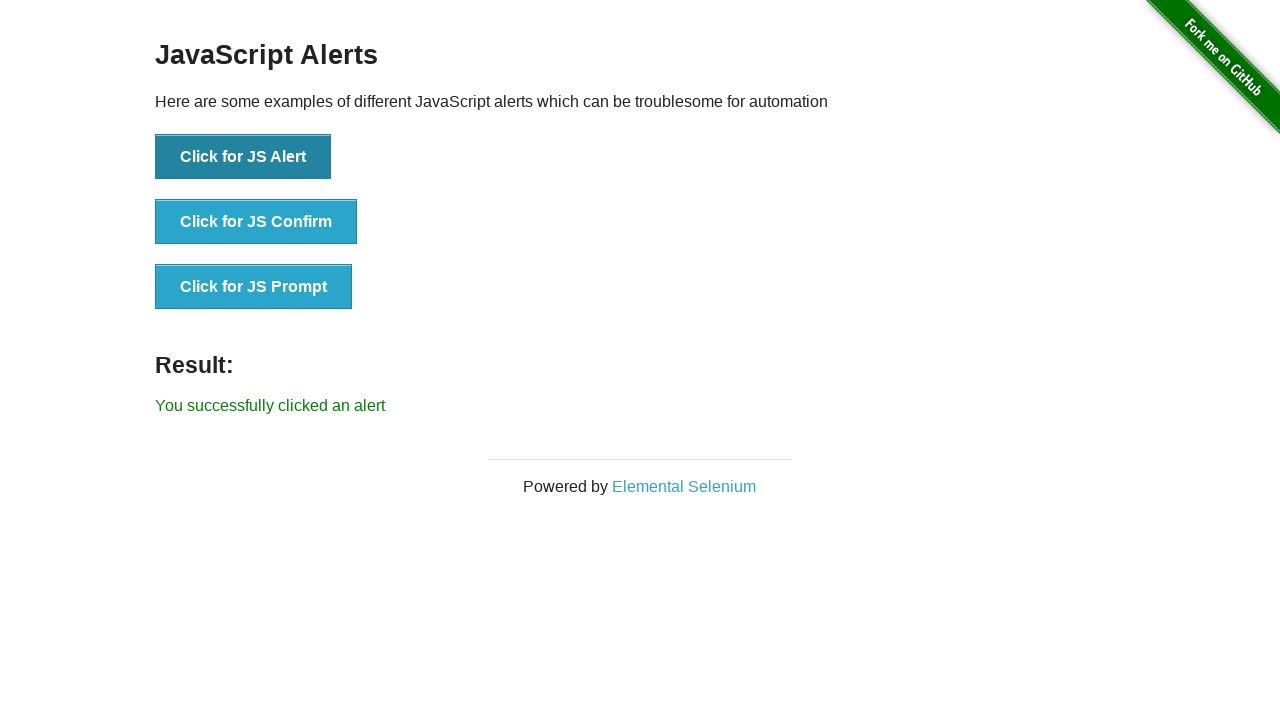